Tests that the form rejects a body with fewer than 20 characters by staying on the create page after submission.

Starting URL: https://discover-next-js.vercel.app/posts/create

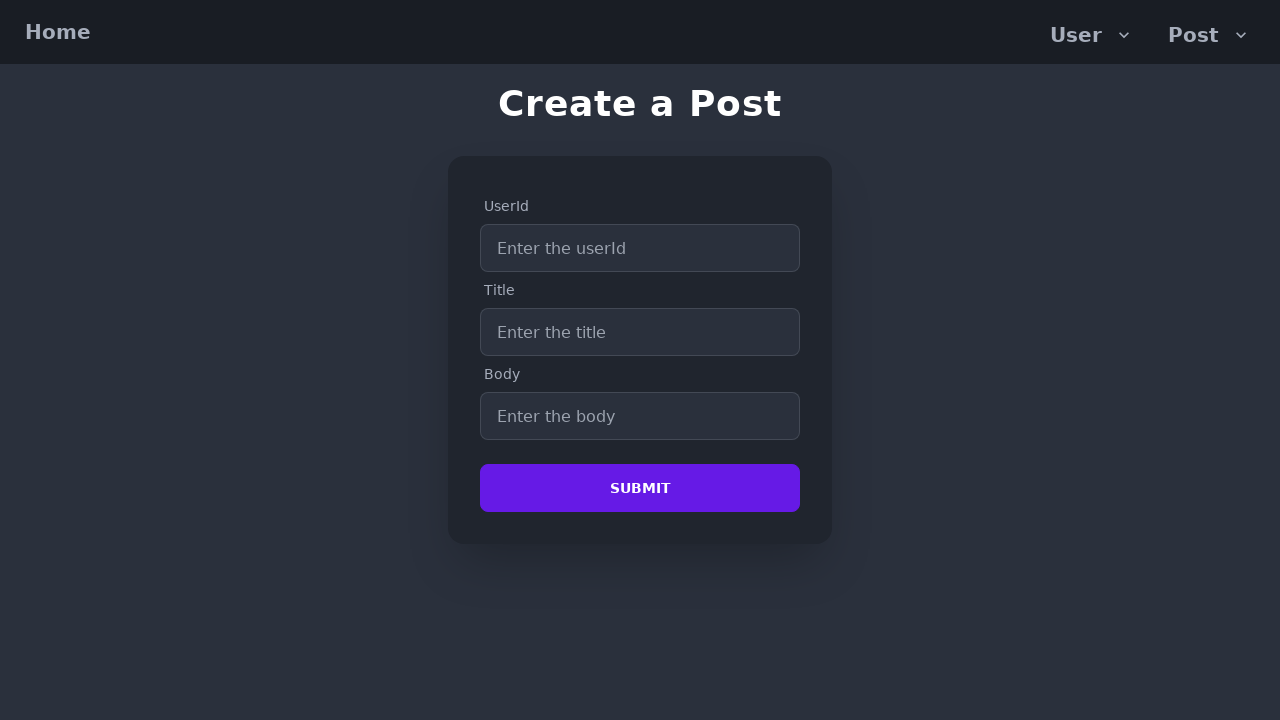

Clicked userId input field at (640, 248) on internal:attr=[placeholder="Enter the userId"i]
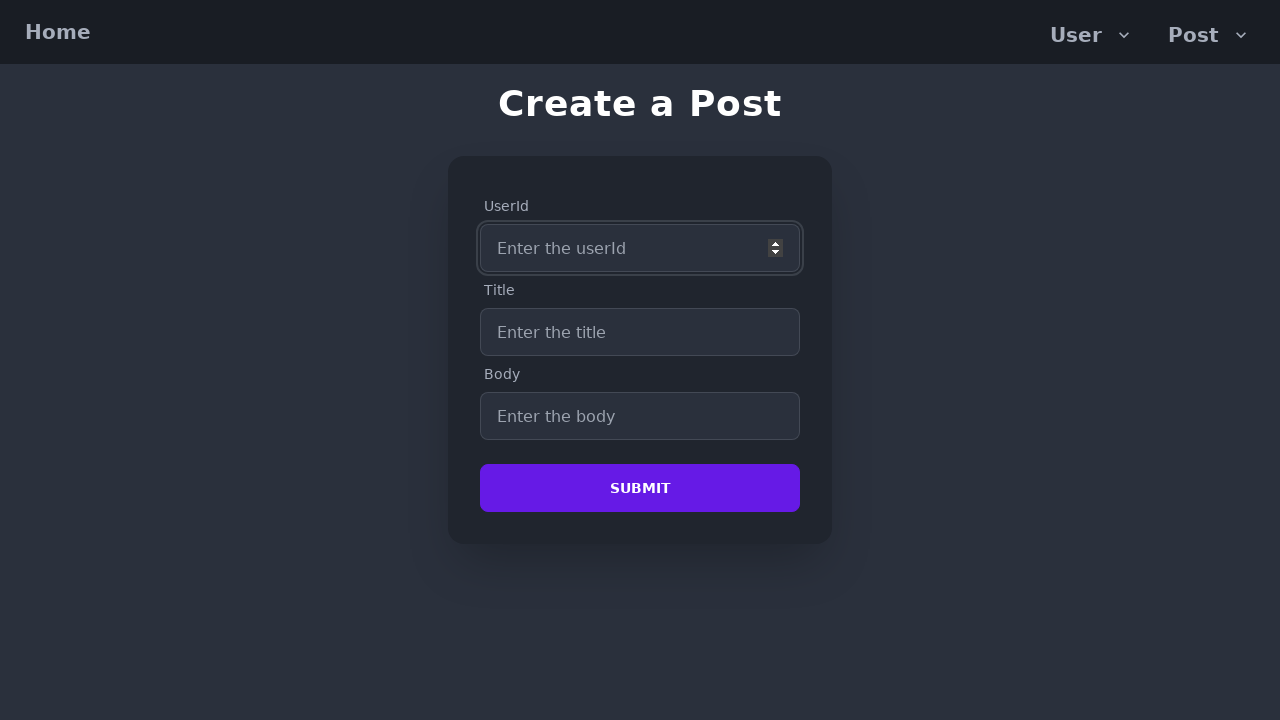

Filled userId field with '1' on internal:attr=[placeholder="Enter the userId"i]
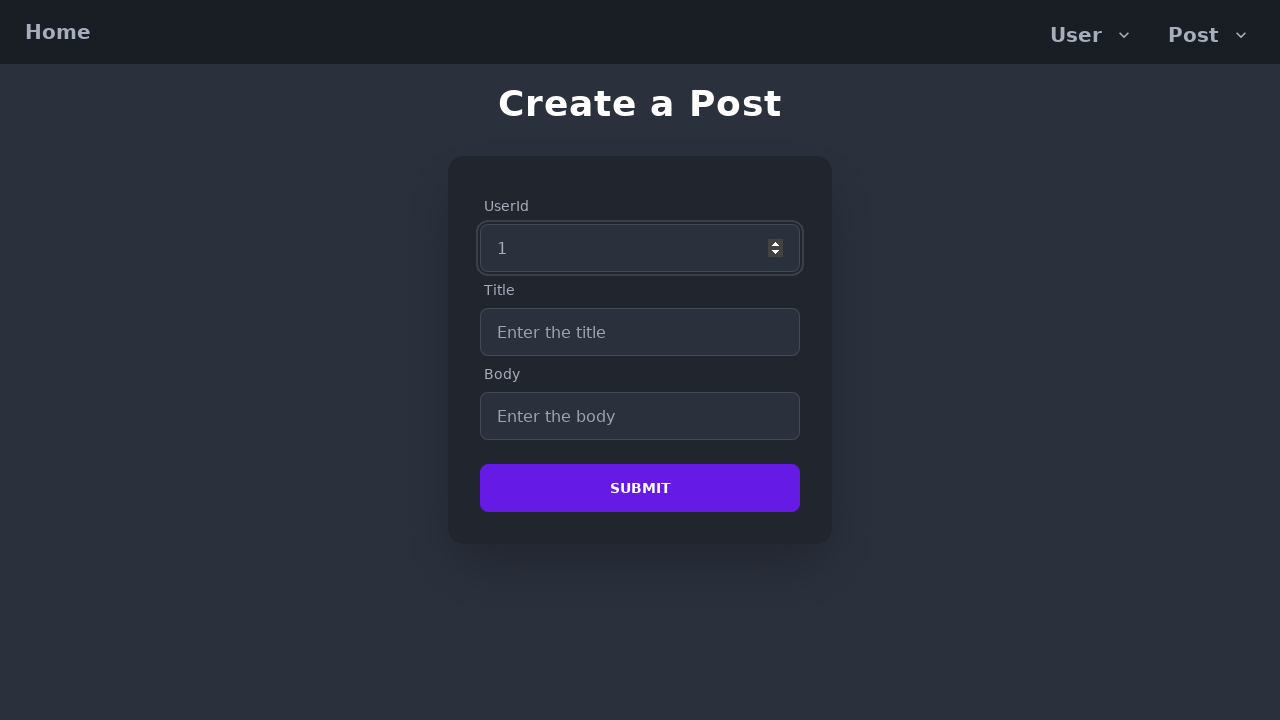

Clicked title input field at (640, 332) on internal:attr=[placeholder="Enter the title"i]
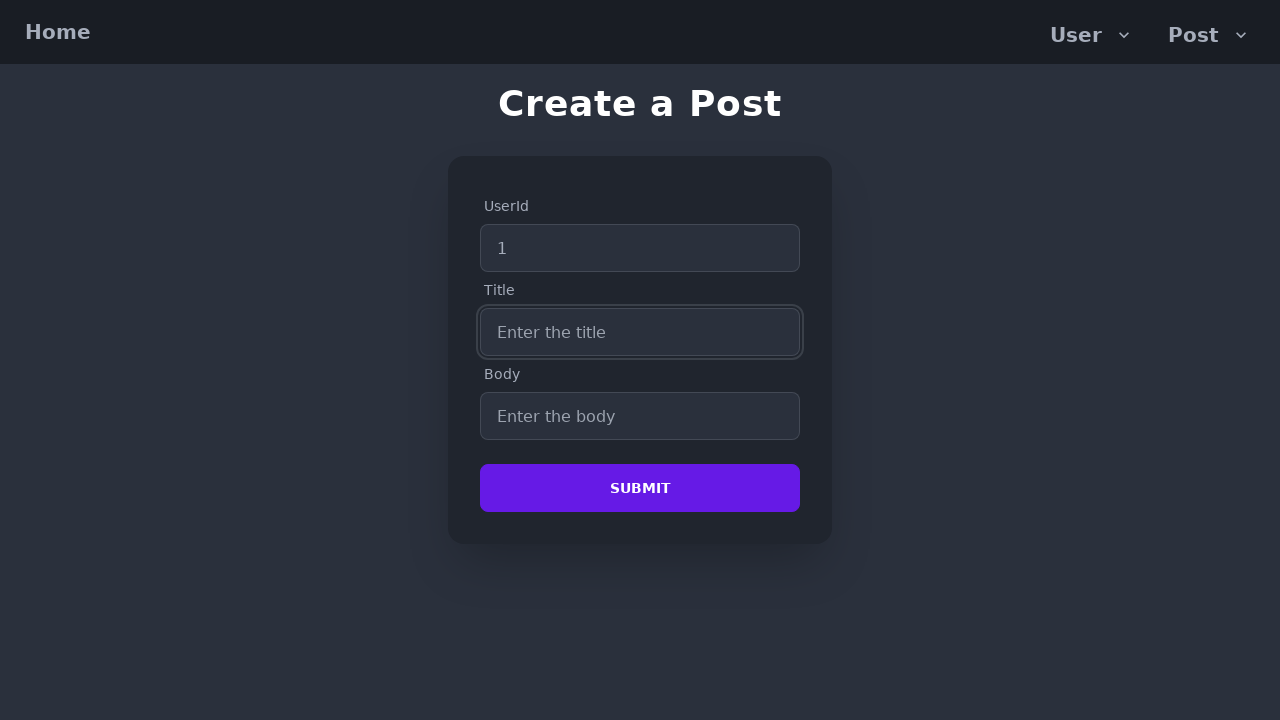

Filled title field with 'Exemple of title' on internal:attr=[placeholder="Enter the title"i]
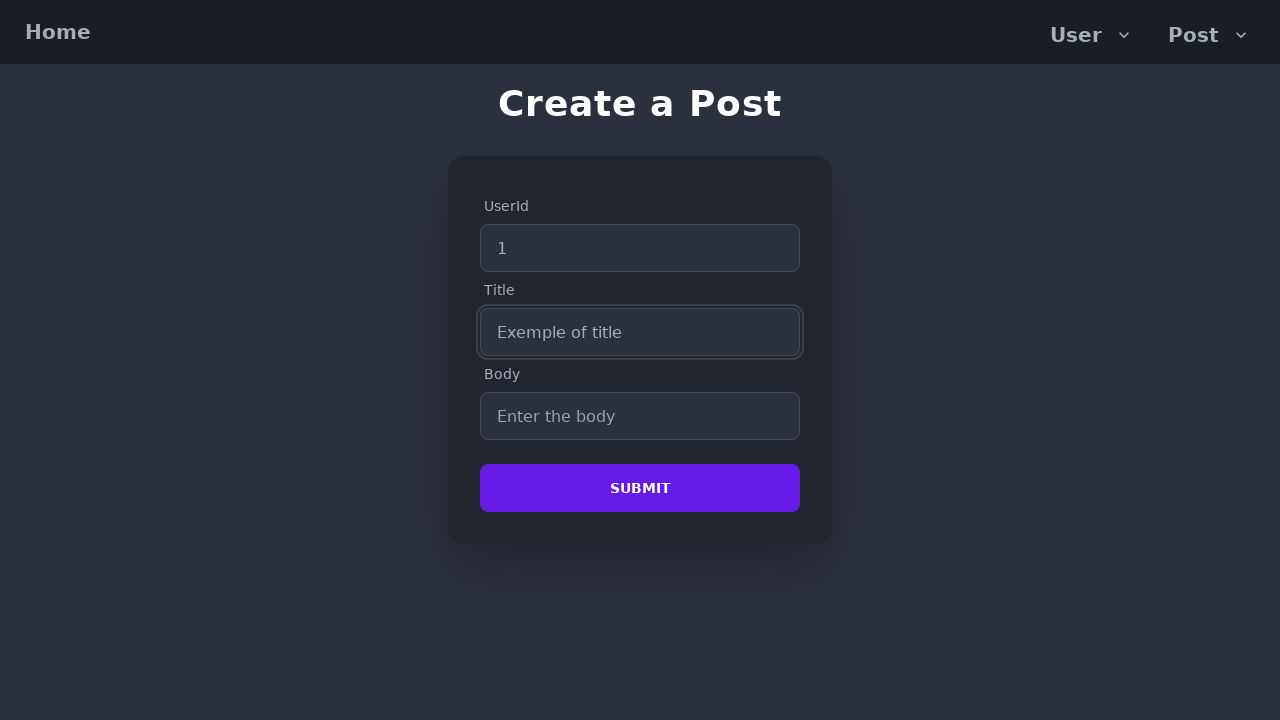

Clicked body input field at (640, 416) on internal:attr=[placeholder="Enter the body"i]
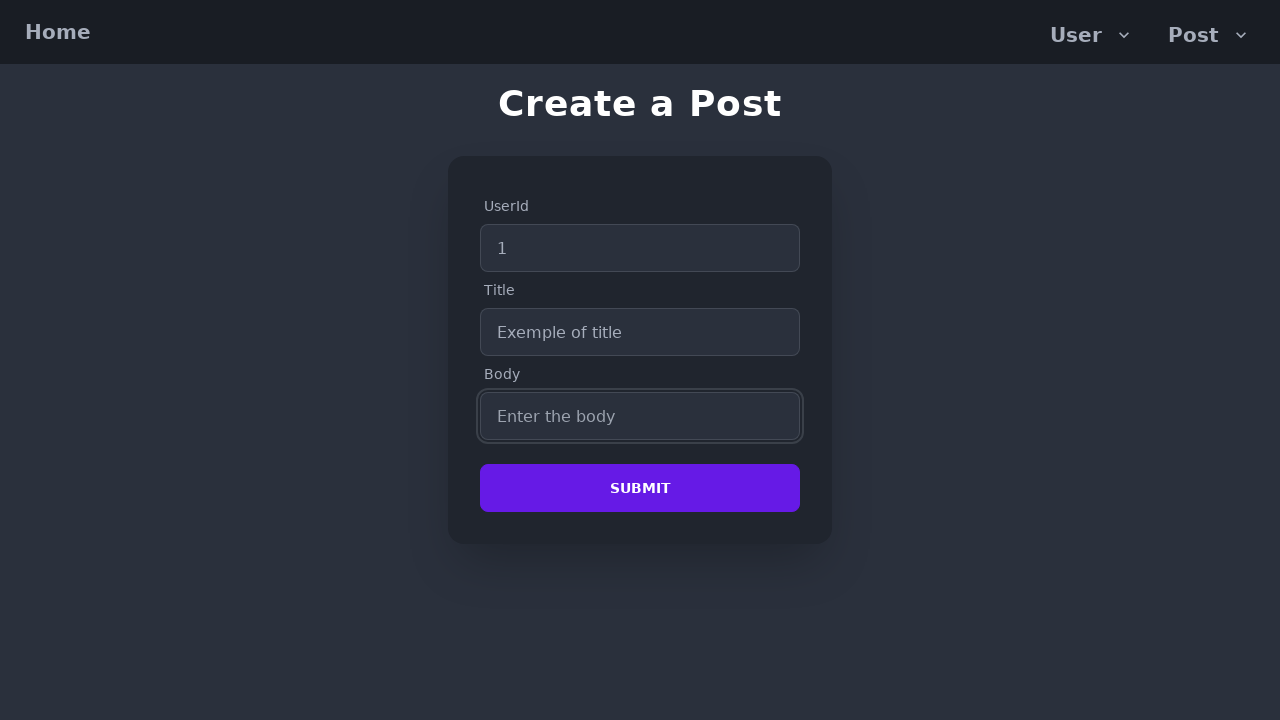

Filled body field with 'Example of short body' (19 characters, below 20 character minimum) on internal:attr=[placeholder="Enter the body"i]
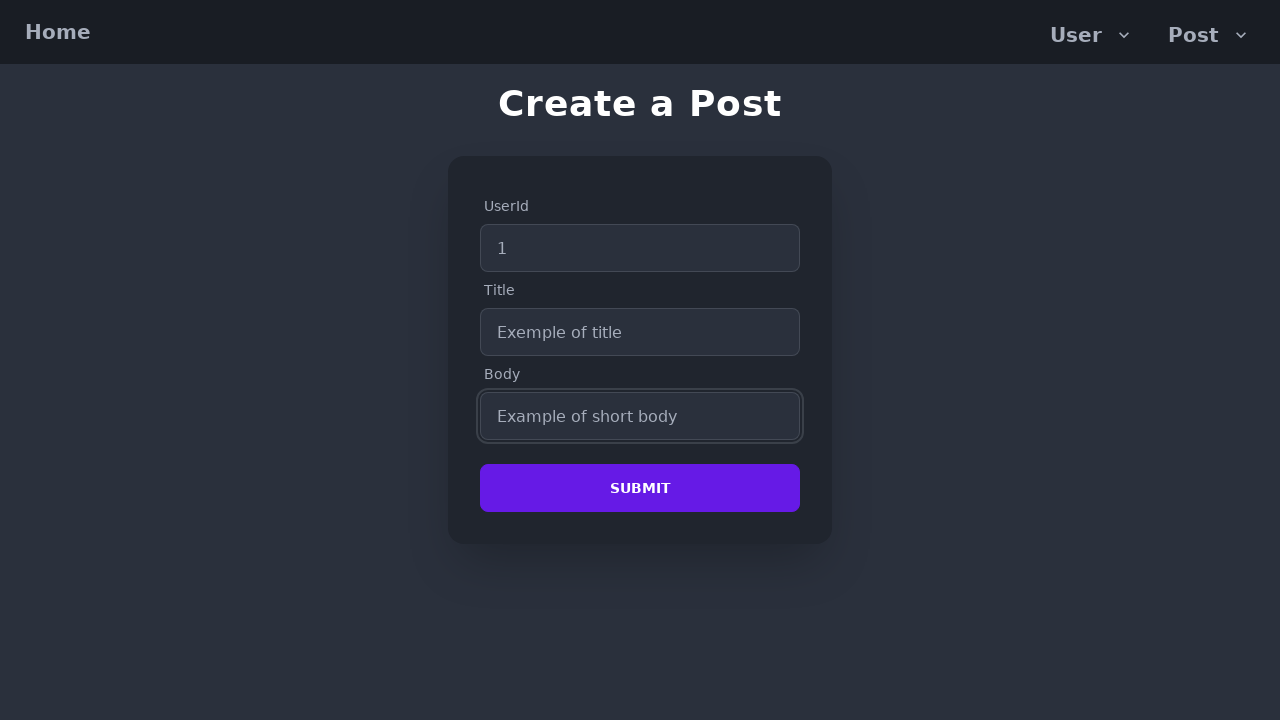

Clicked Submit button at (640, 488) on internal:role=button[name="Submit"i]
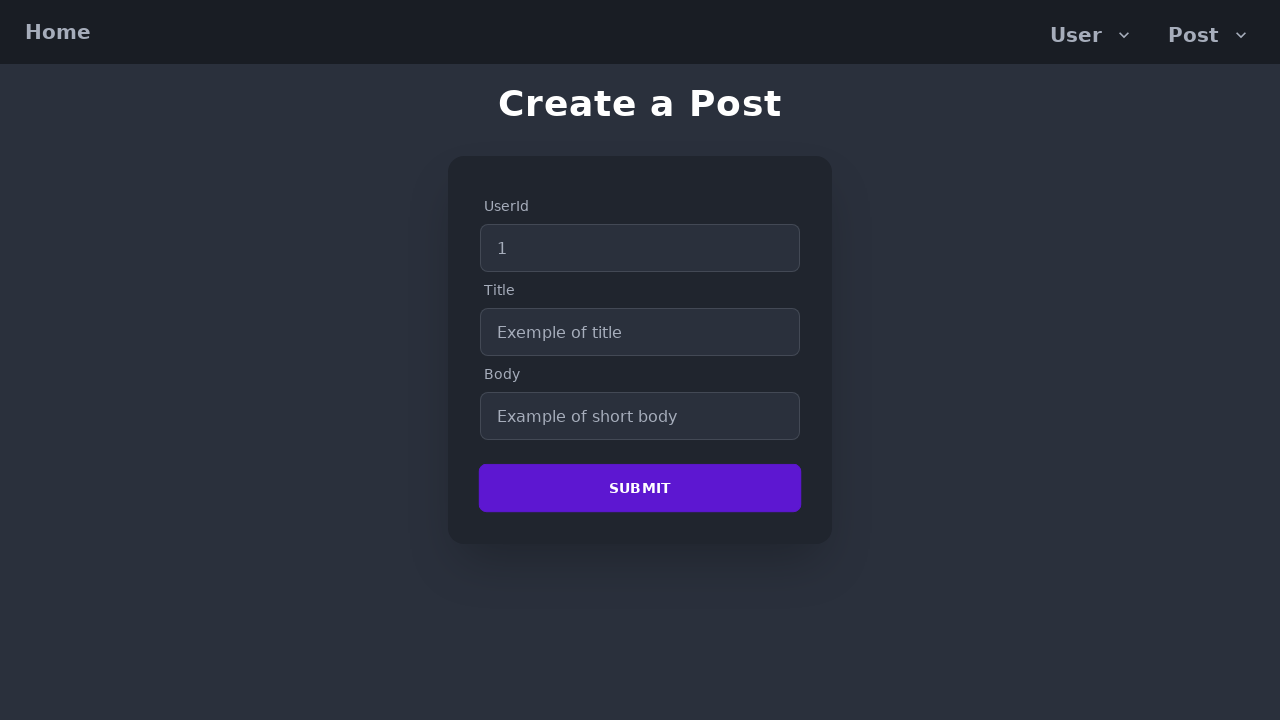

Waited 1 second for form validation response
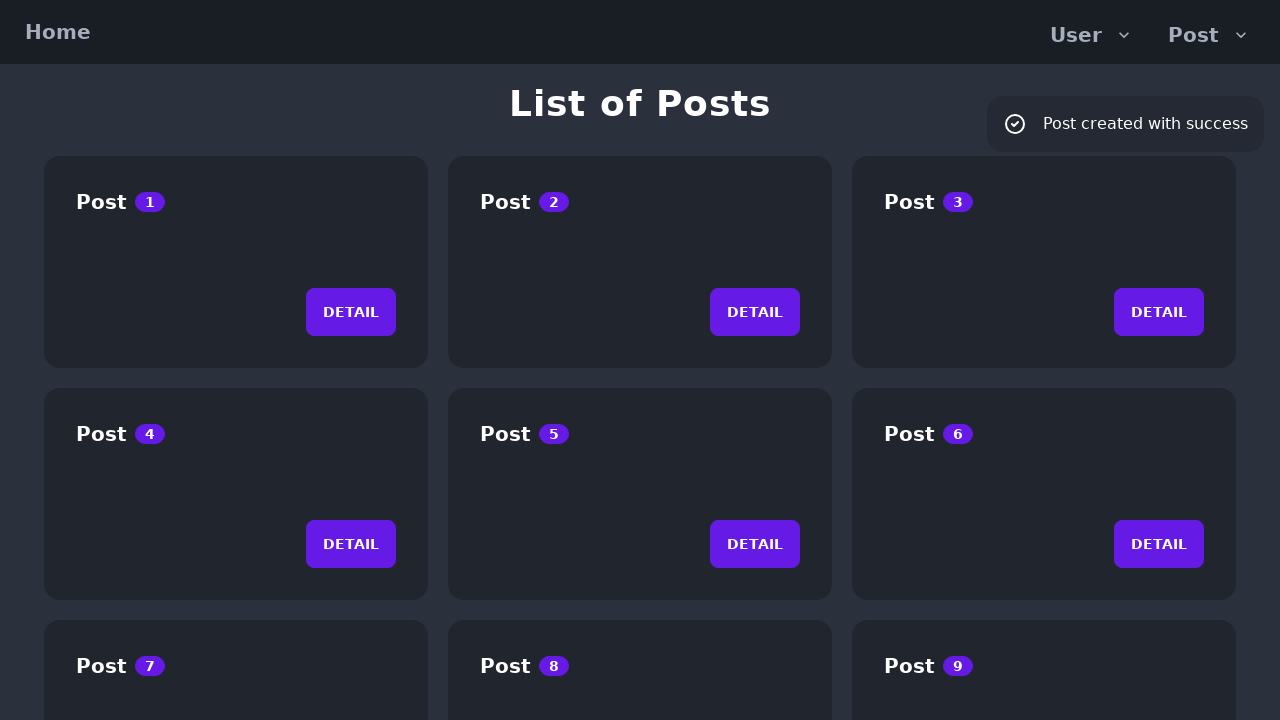

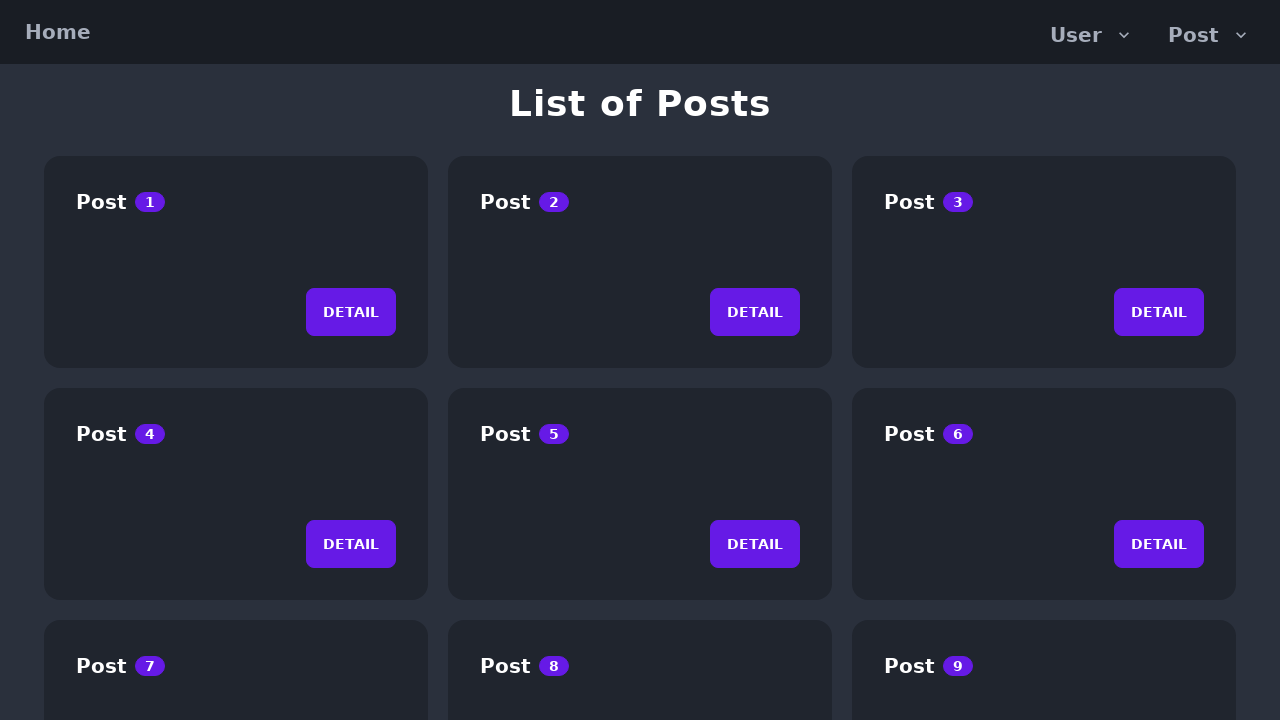